Tests responsive design by changing viewport sizes for mobile, tablet, and desktop and verifying h1 remains visible

Starting URL: https://atlas-nginx-uc.a.run.app

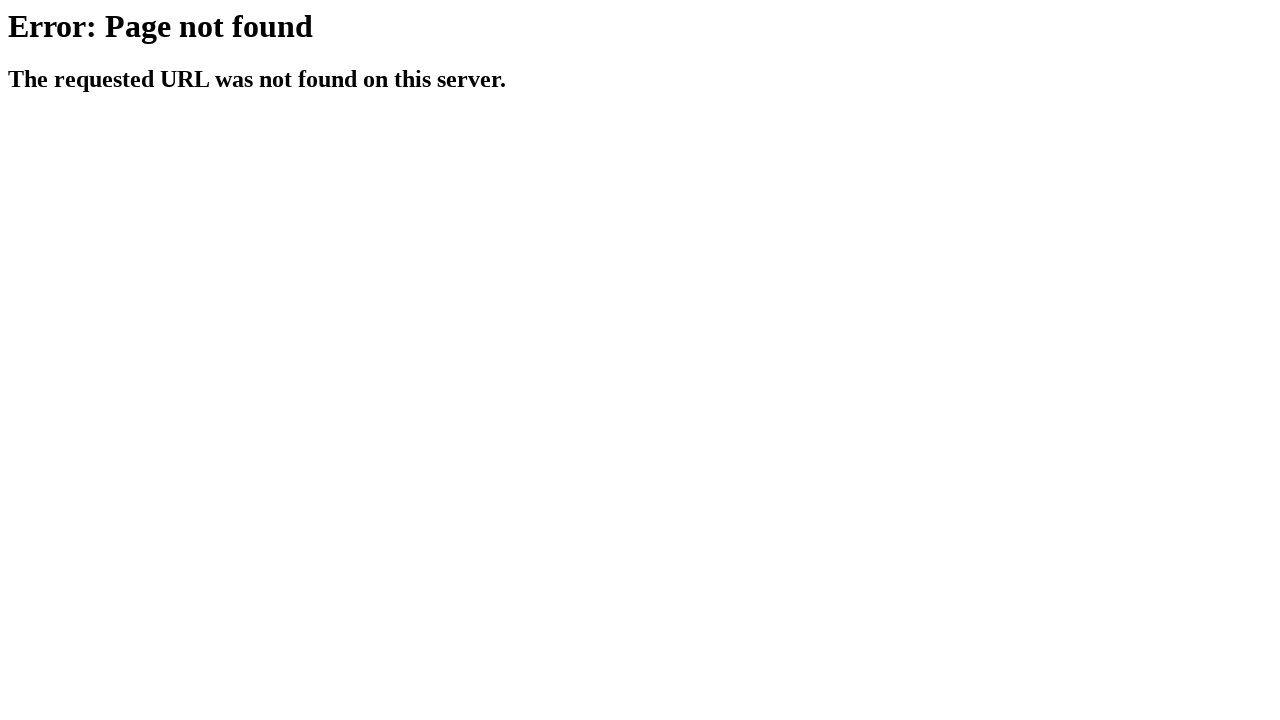

Set viewport to mobile size (375x667)
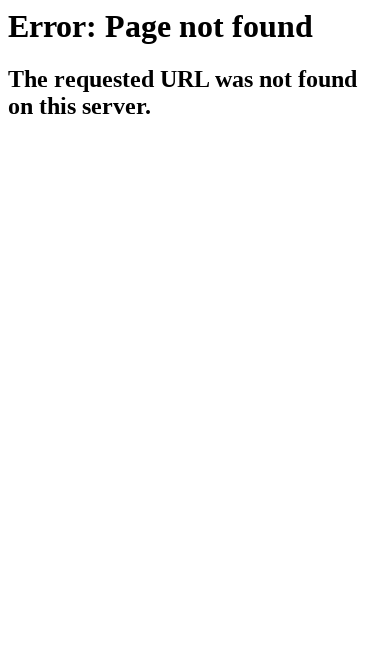

h1 element is visible on mobile viewport
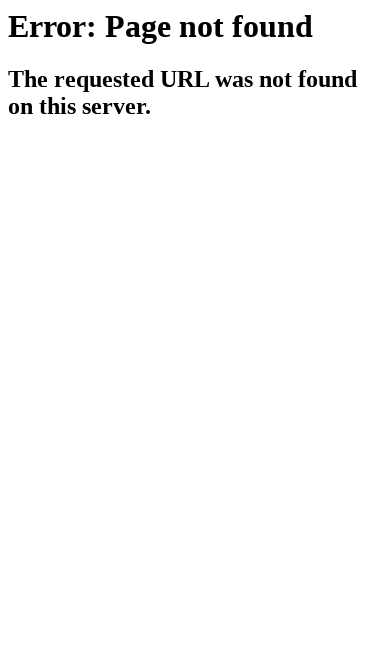

Set viewport to tablet size (768x1024)
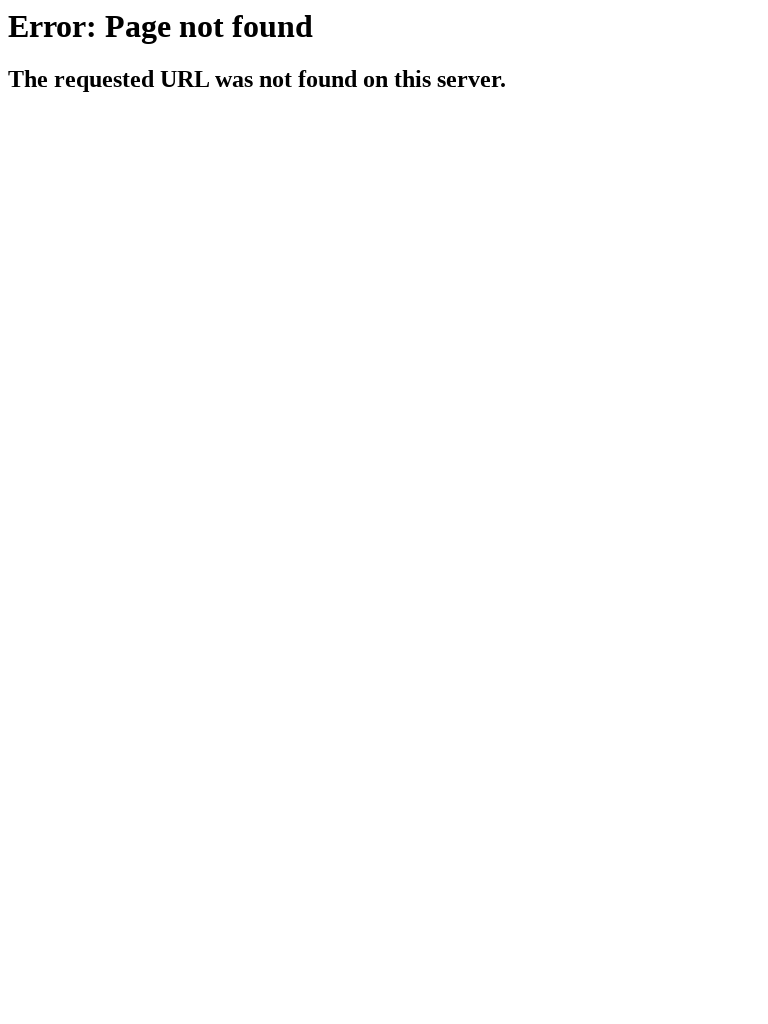

h1 element is visible on tablet viewport
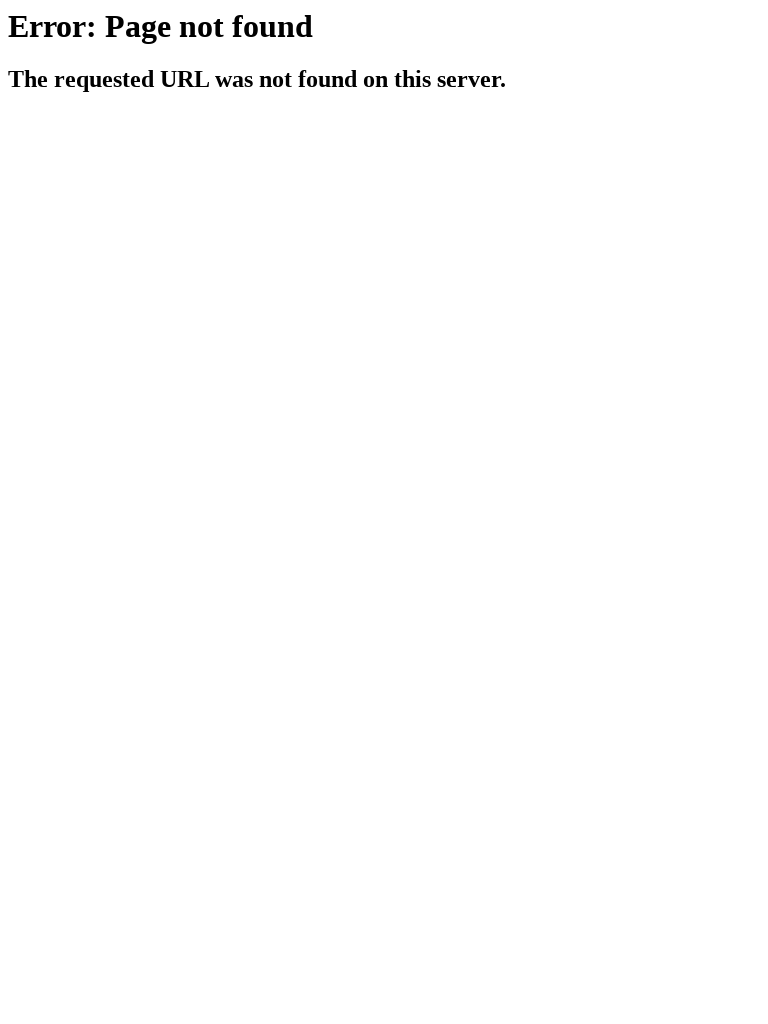

Set viewport to desktop size (1920x1080)
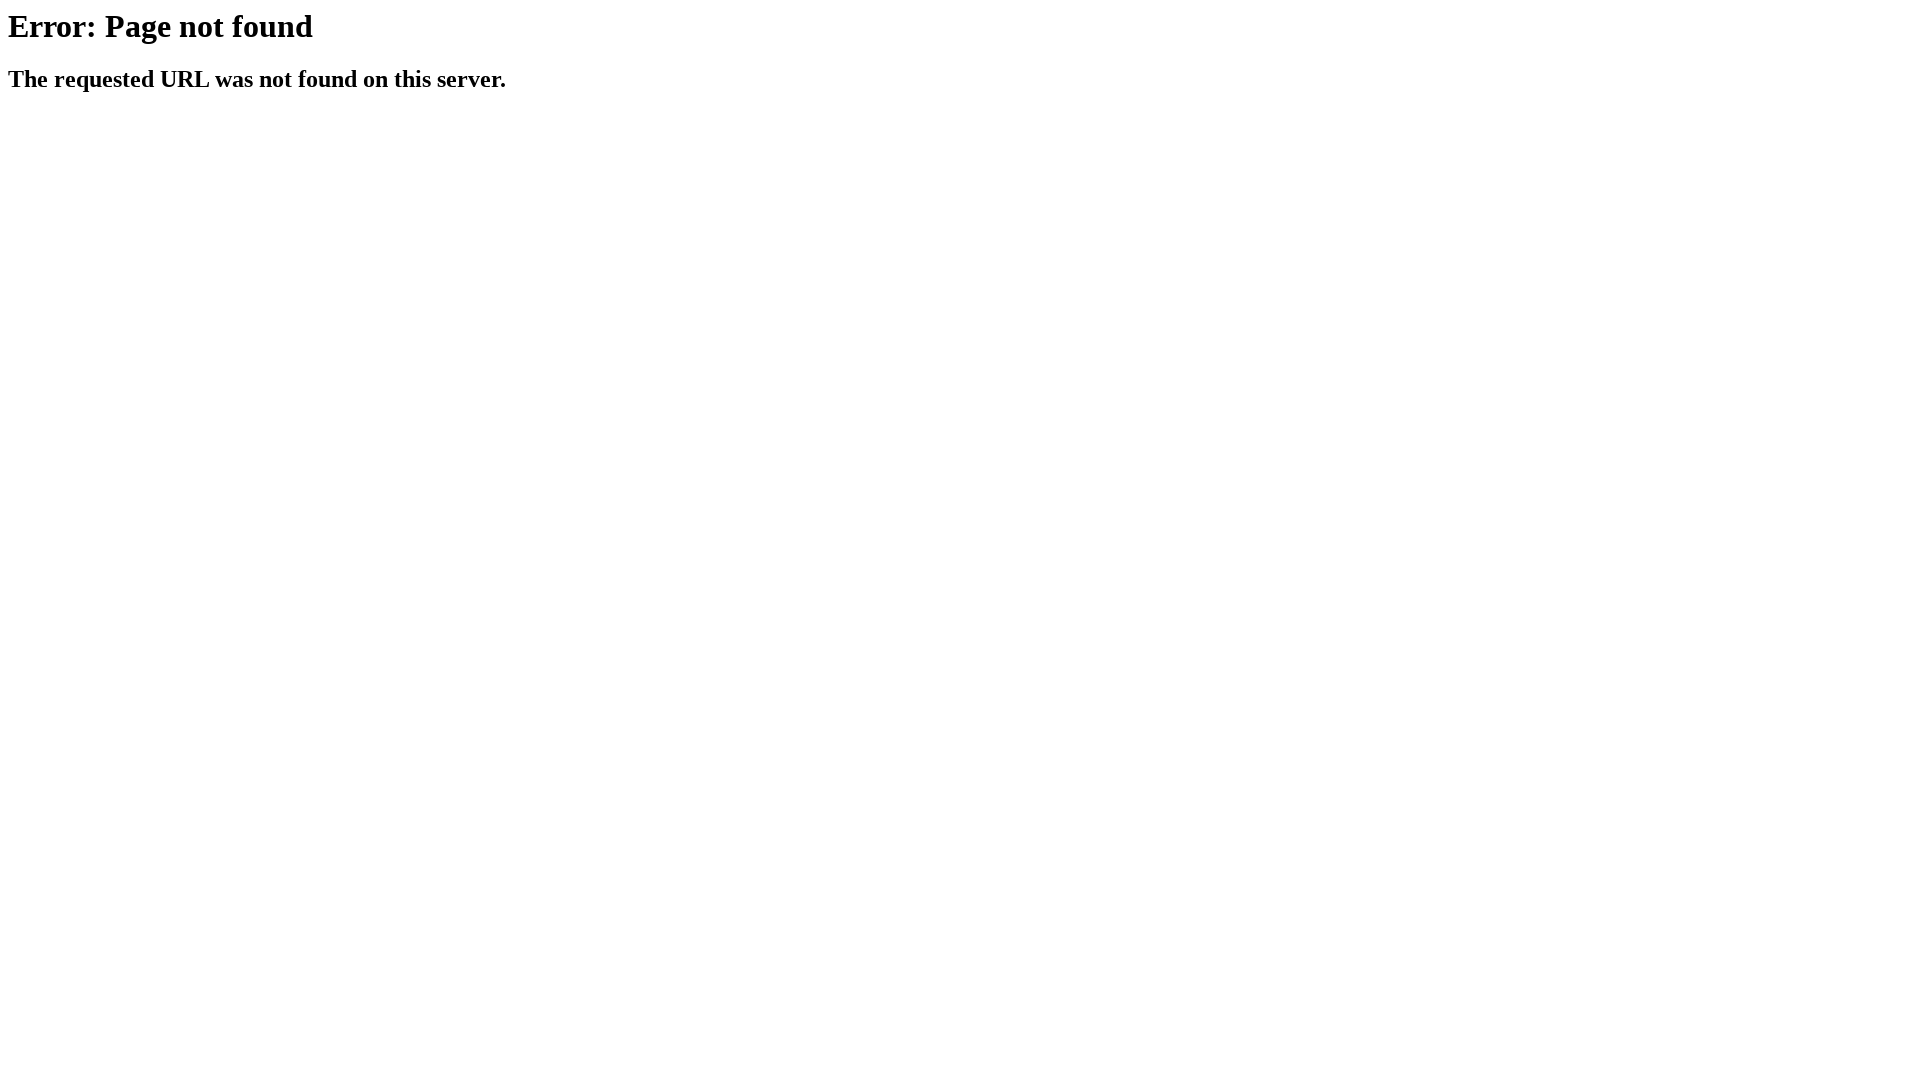

h1 element is visible on desktop viewport
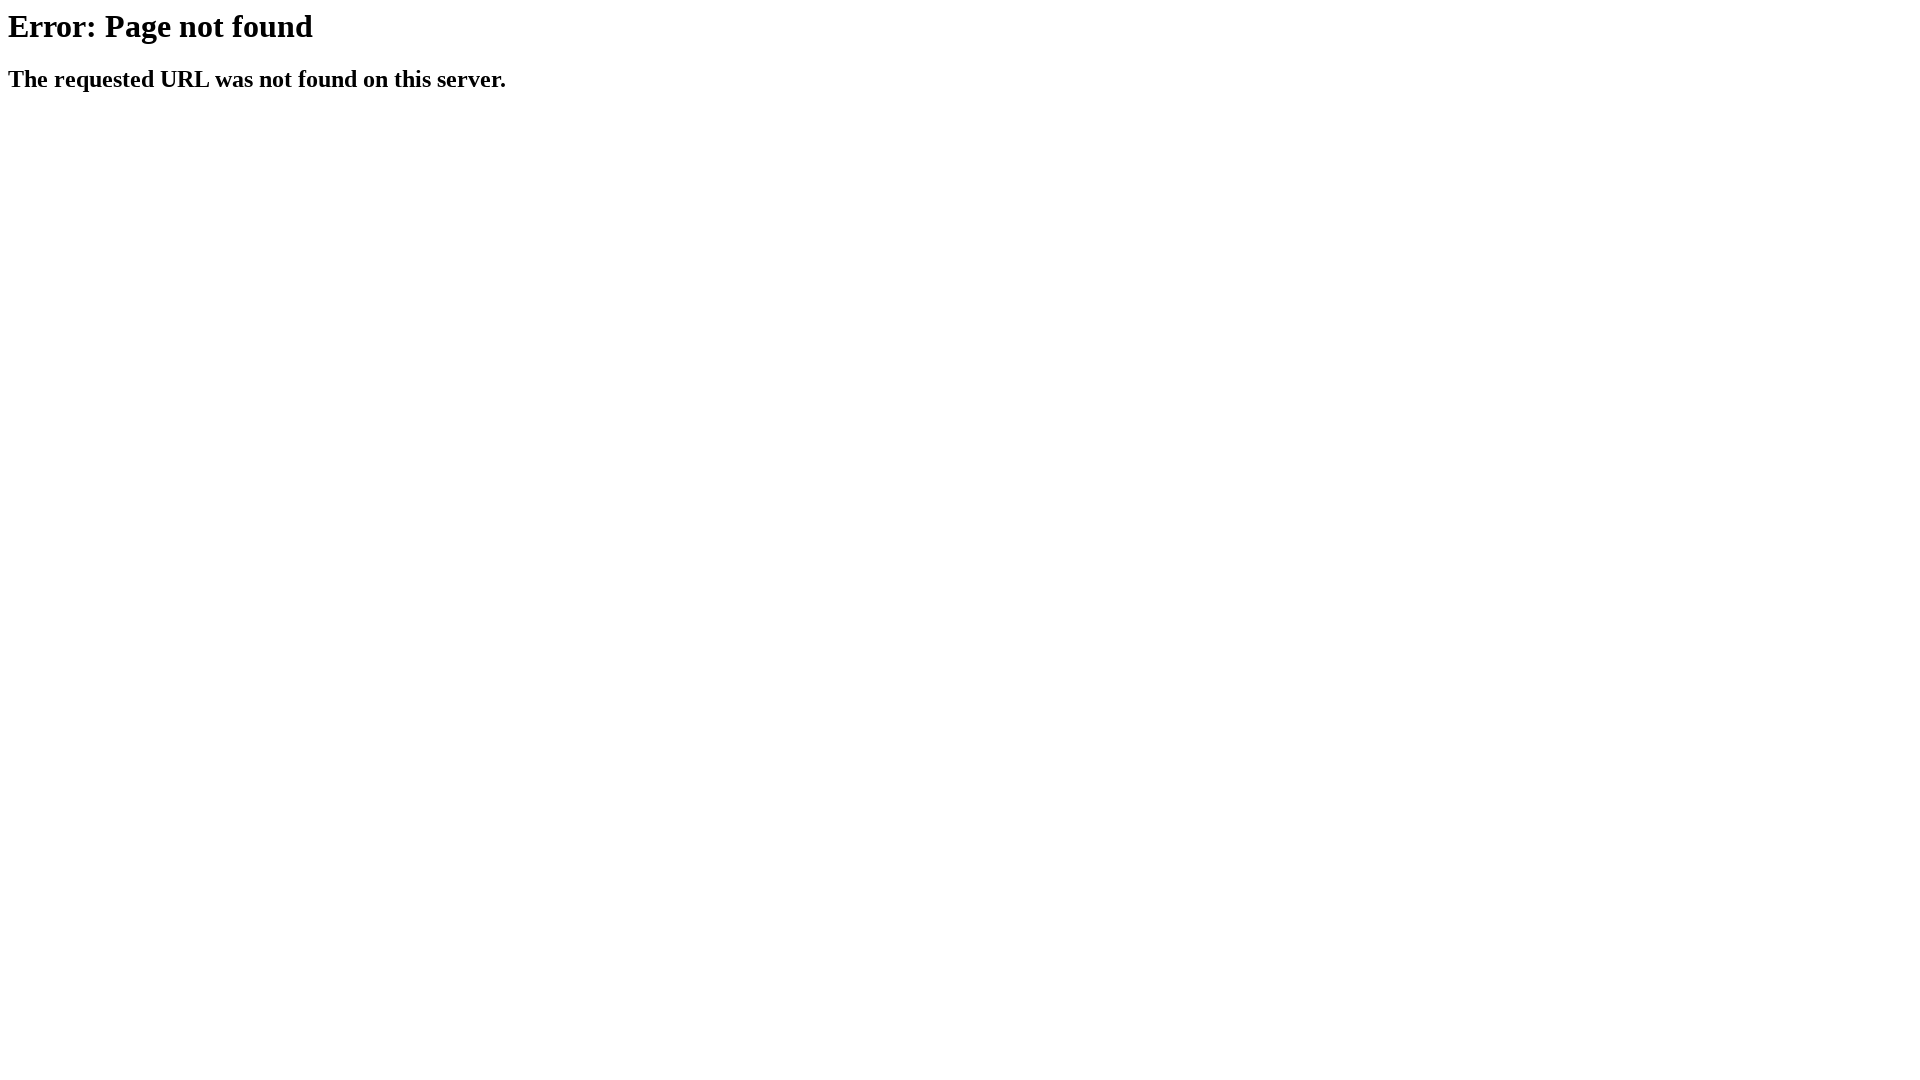

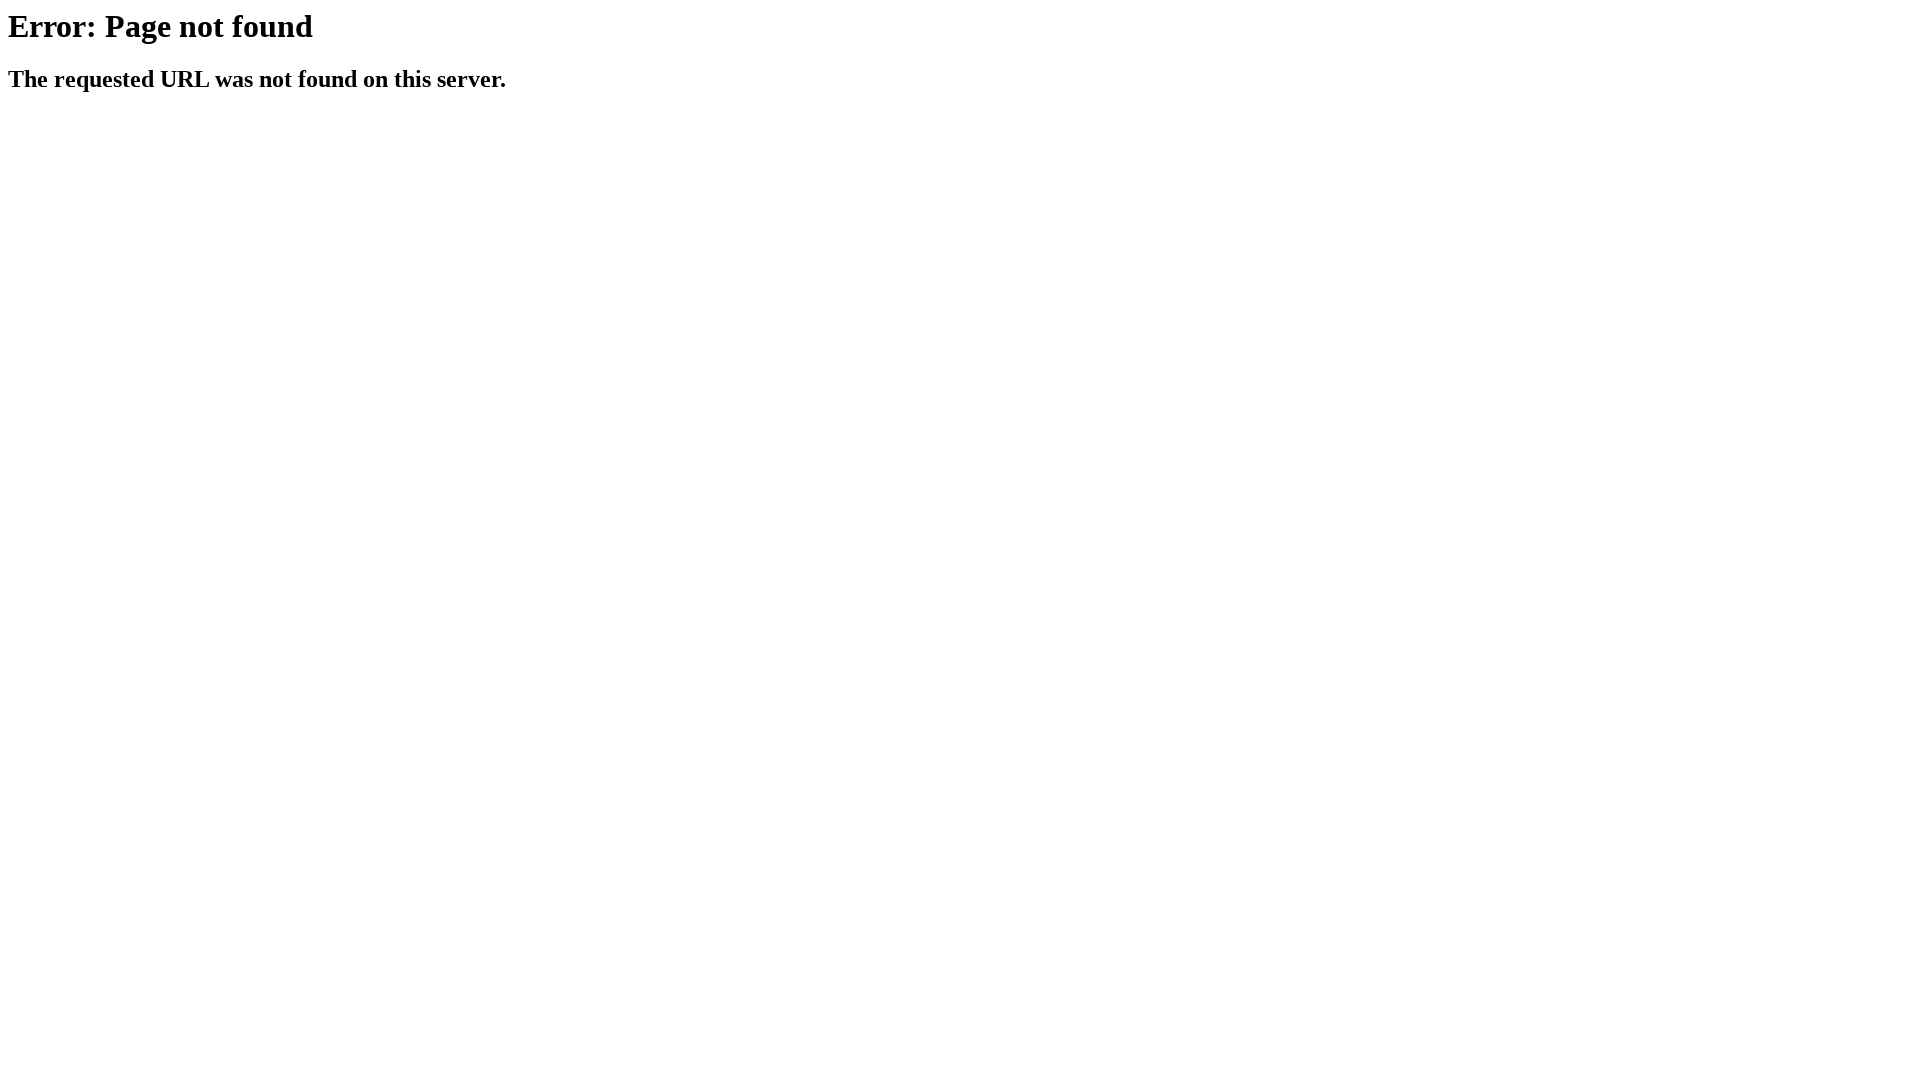